Navigates to the Rahul Shetty Academy Automation Practice page and verifies it loads successfully

Starting URL: https://rahulshettyacademy.com/AutomationPractice/

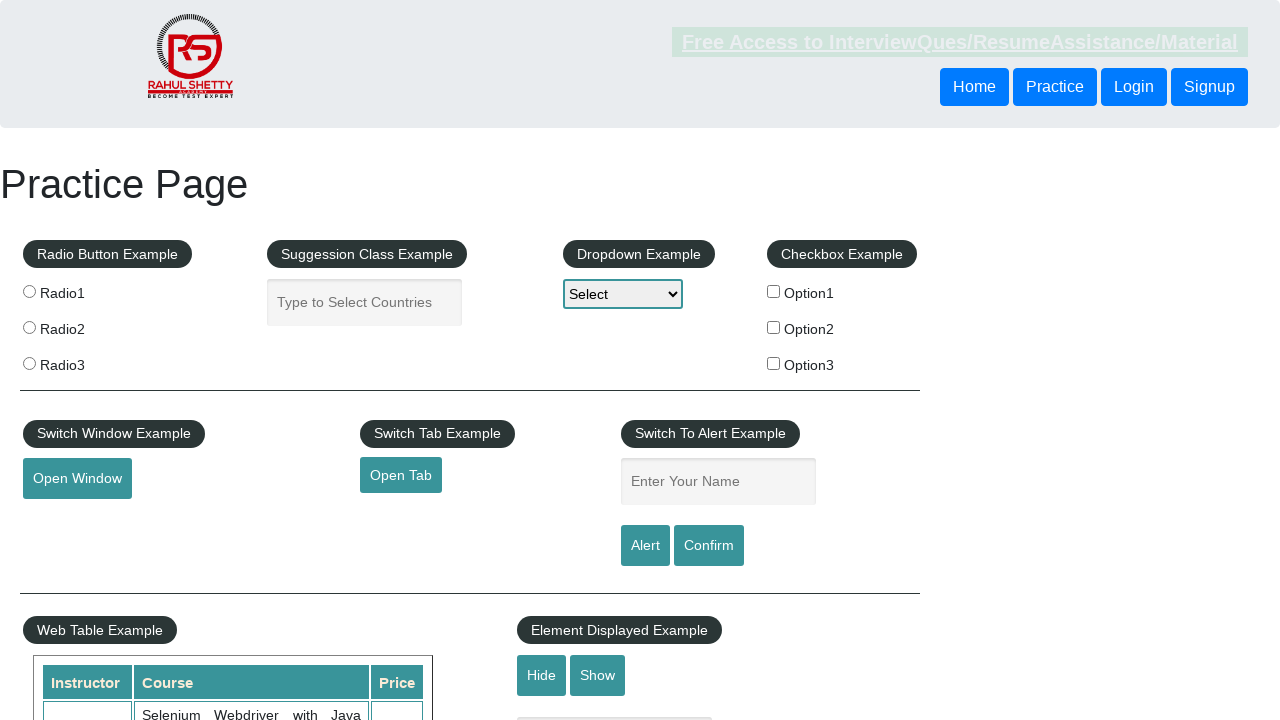

Navigated to Rahul Shetty Academy Automation Practice page
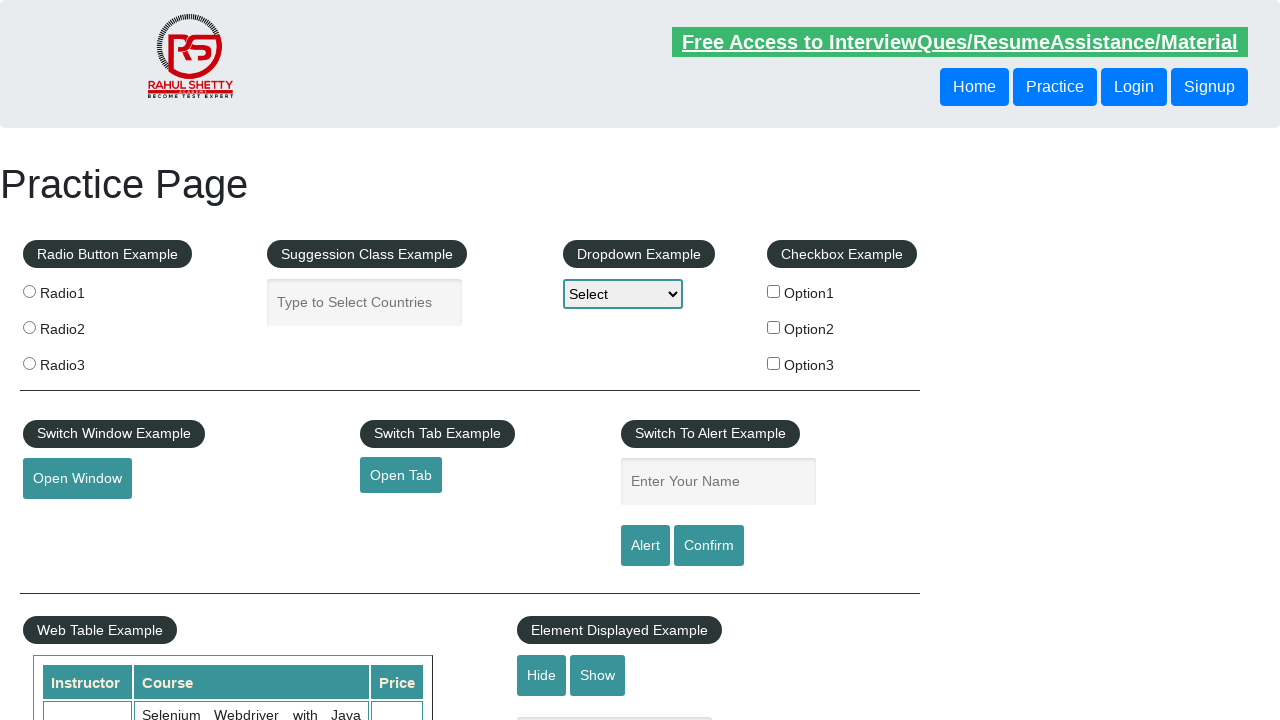

Page DOM content fully loaded
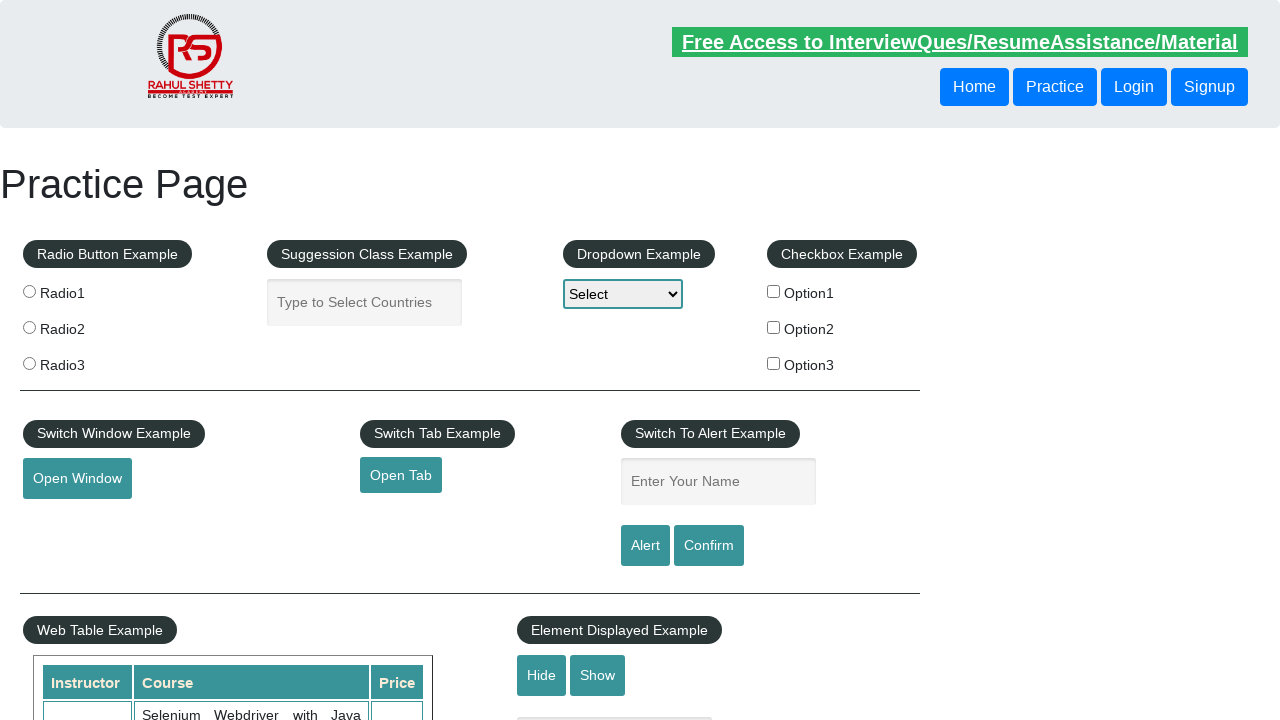

Verified page loaded successfully by confirming checkbox element is present
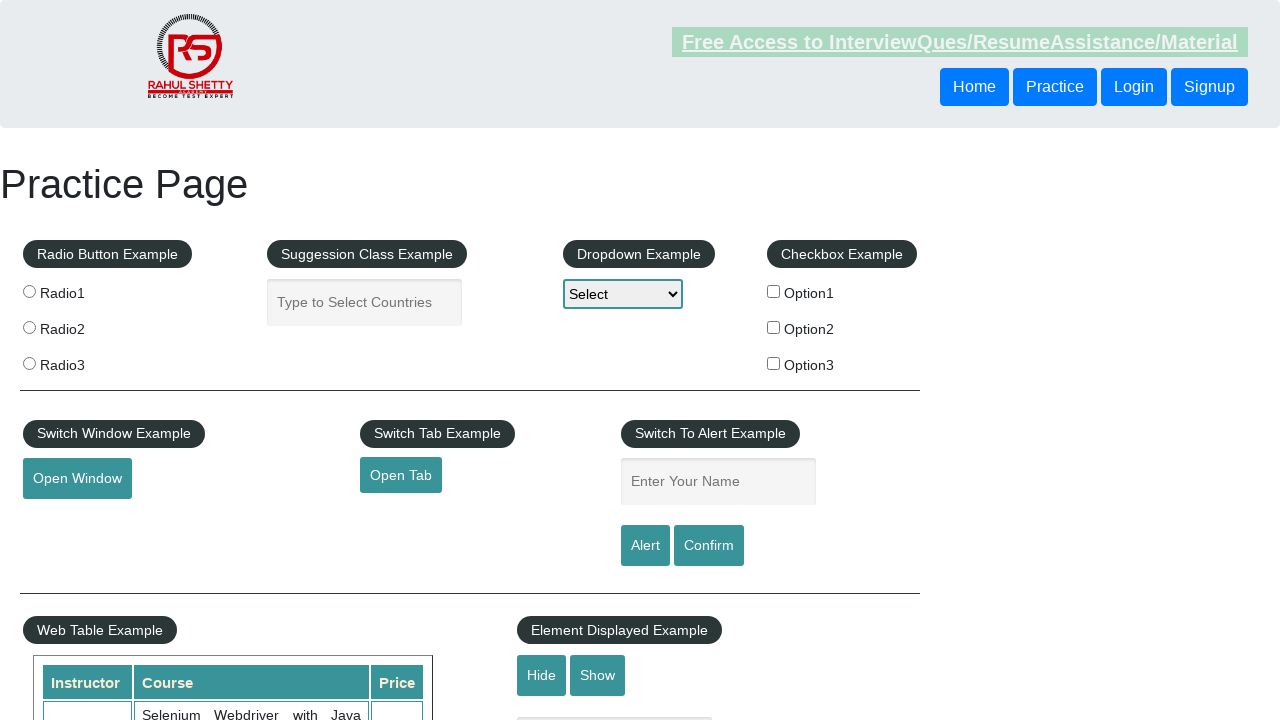

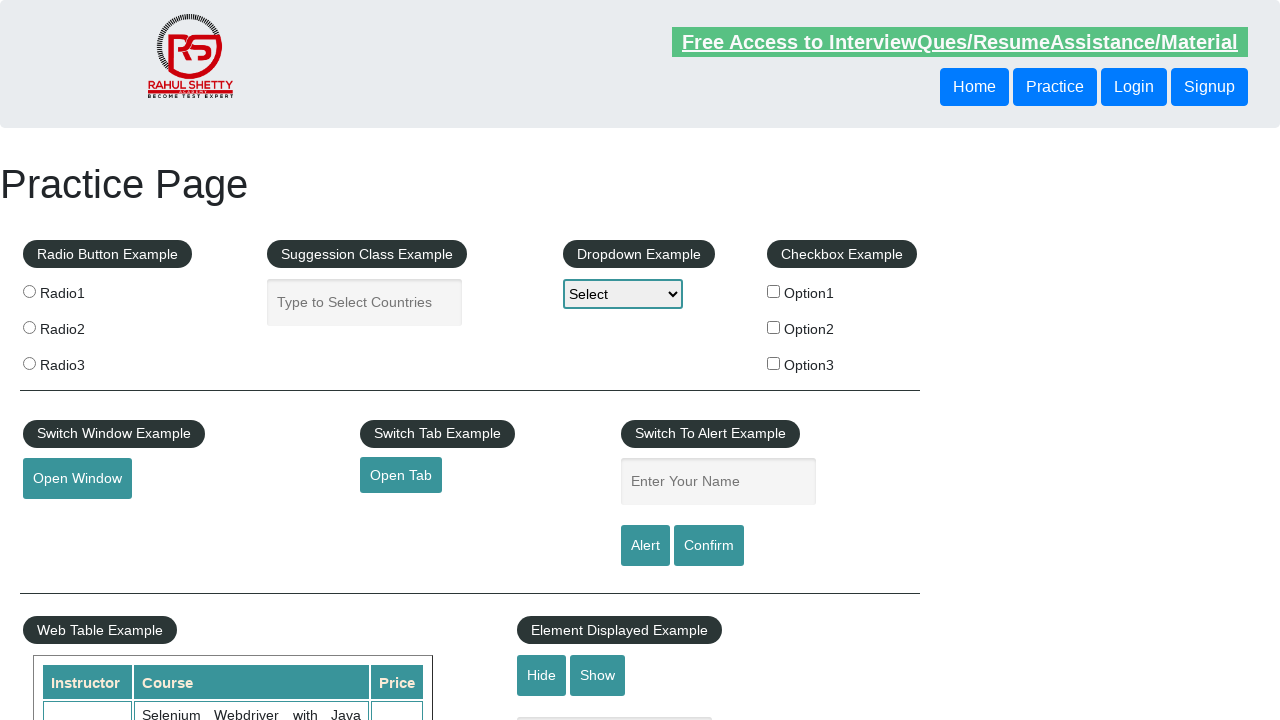